Tests the add/remove elements functionality by clicking the "Add Element" button 5 times and verifying that Delete buttons are created for each click.

Starting URL: http://the-internet.herokuapp.com/add_remove_elements/

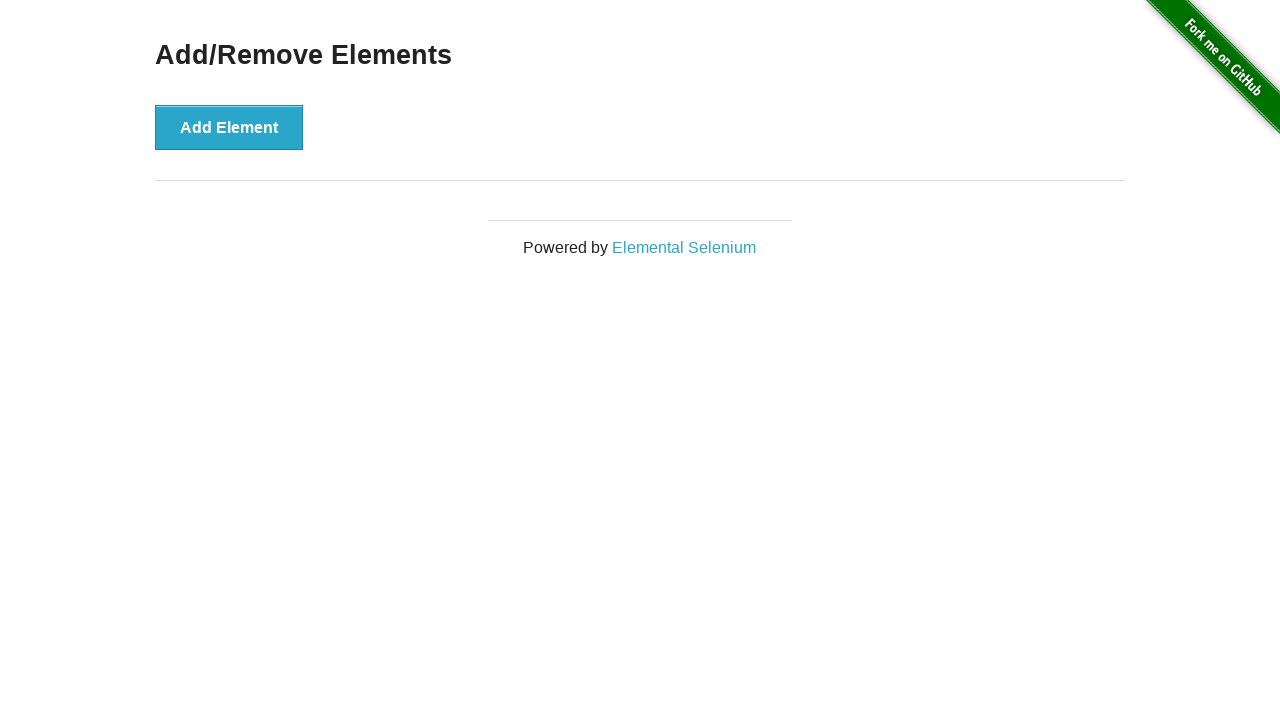

Navigated to add/remove elements page
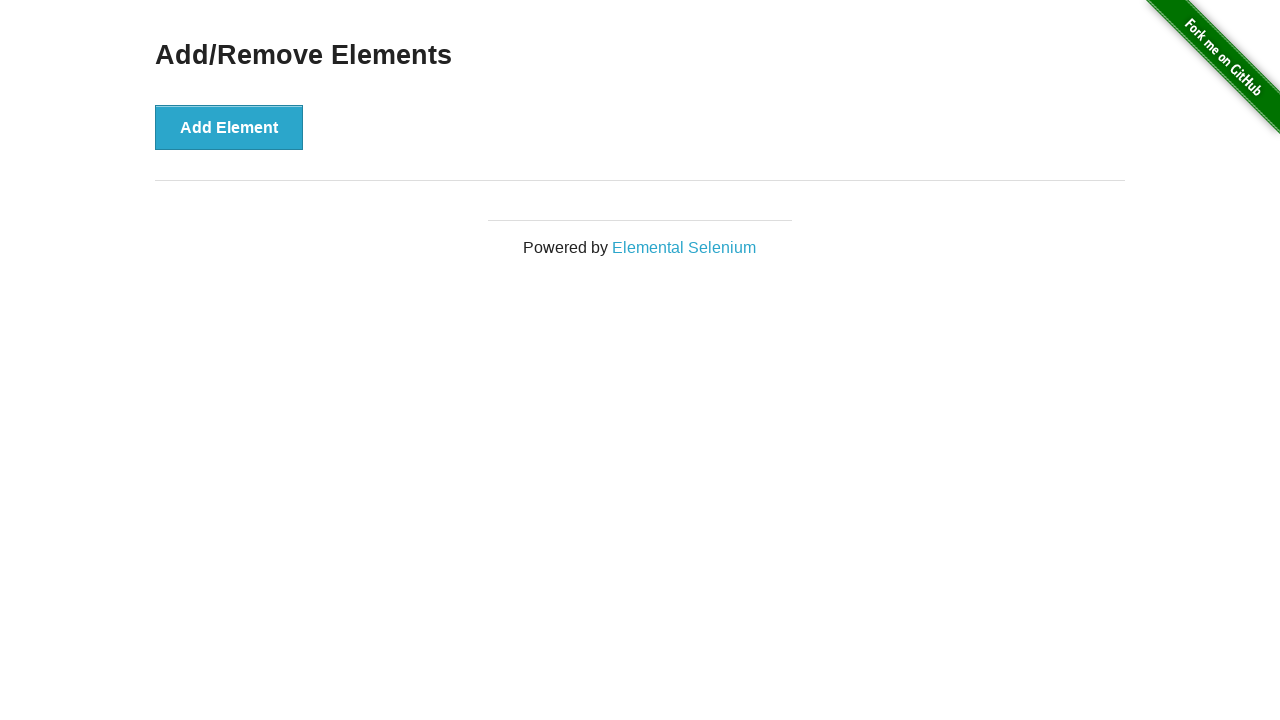

Clicked 'Add Element' button (click 1/5) at (229, 127) on xpath=//button[text()="Add Element"]
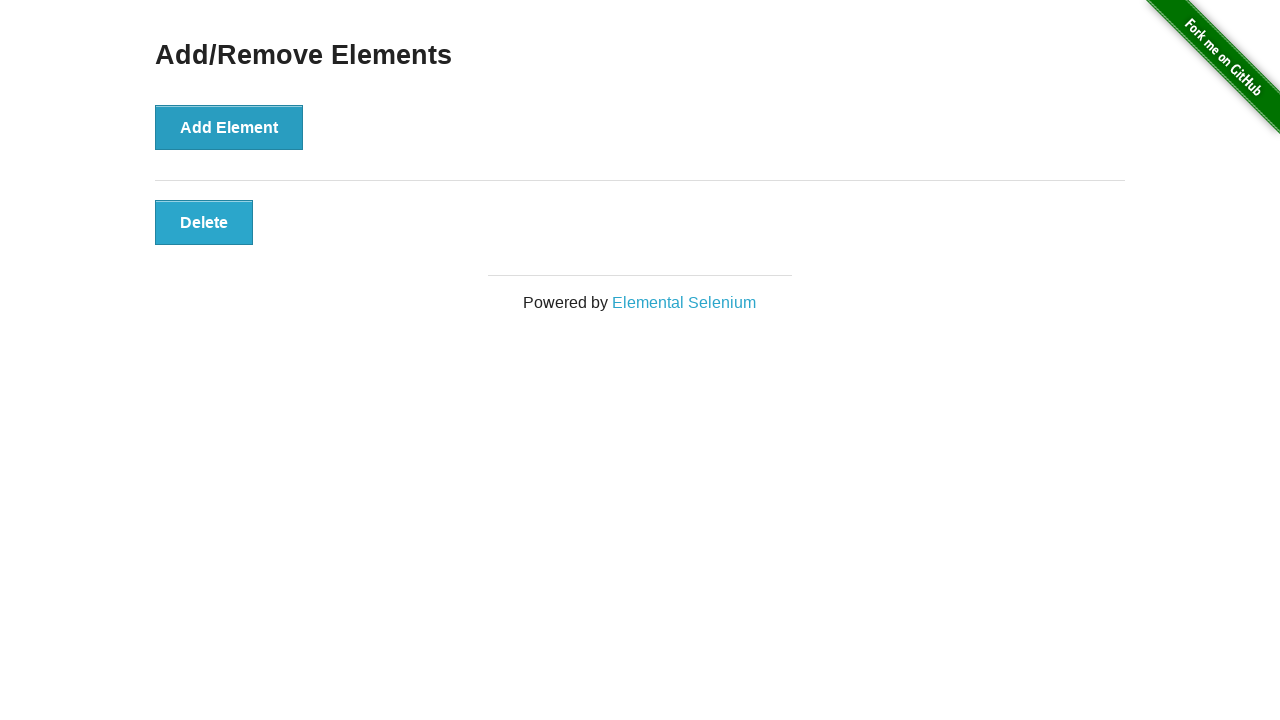

Waited for element to be added (iteration 1/5)
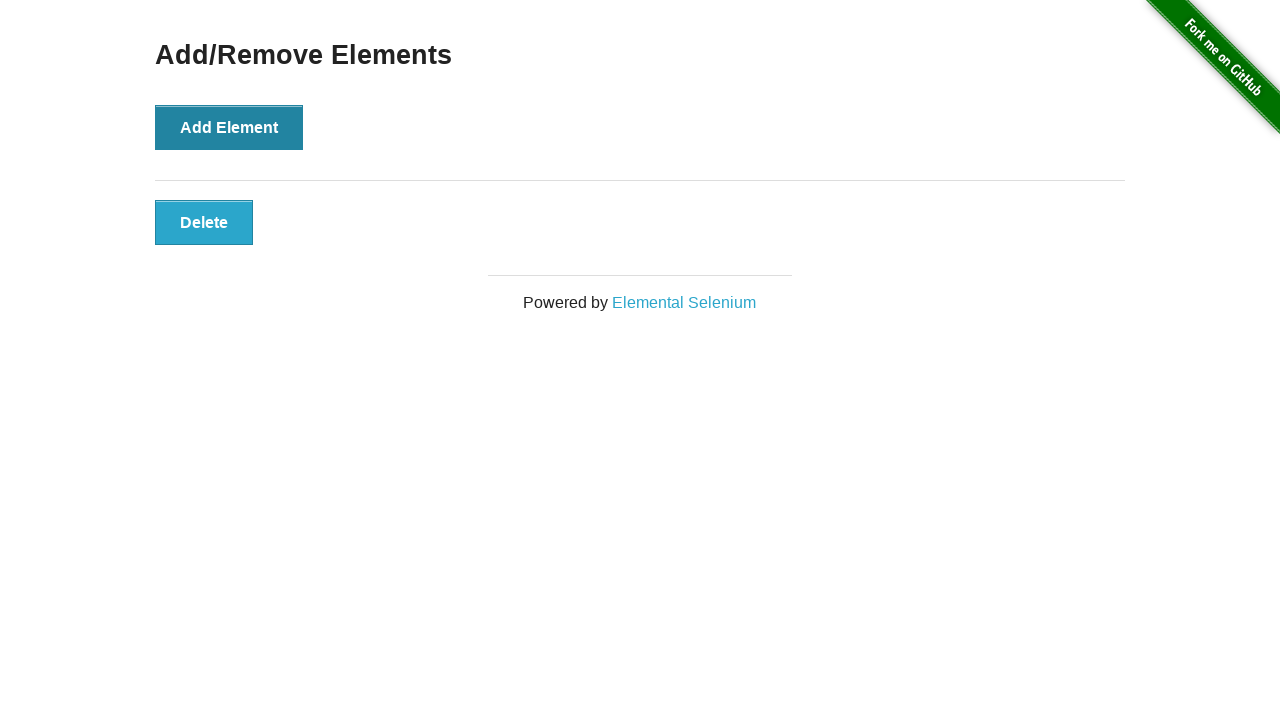

Clicked 'Add Element' button (click 2/5) at (229, 127) on xpath=//button[text()="Add Element"]
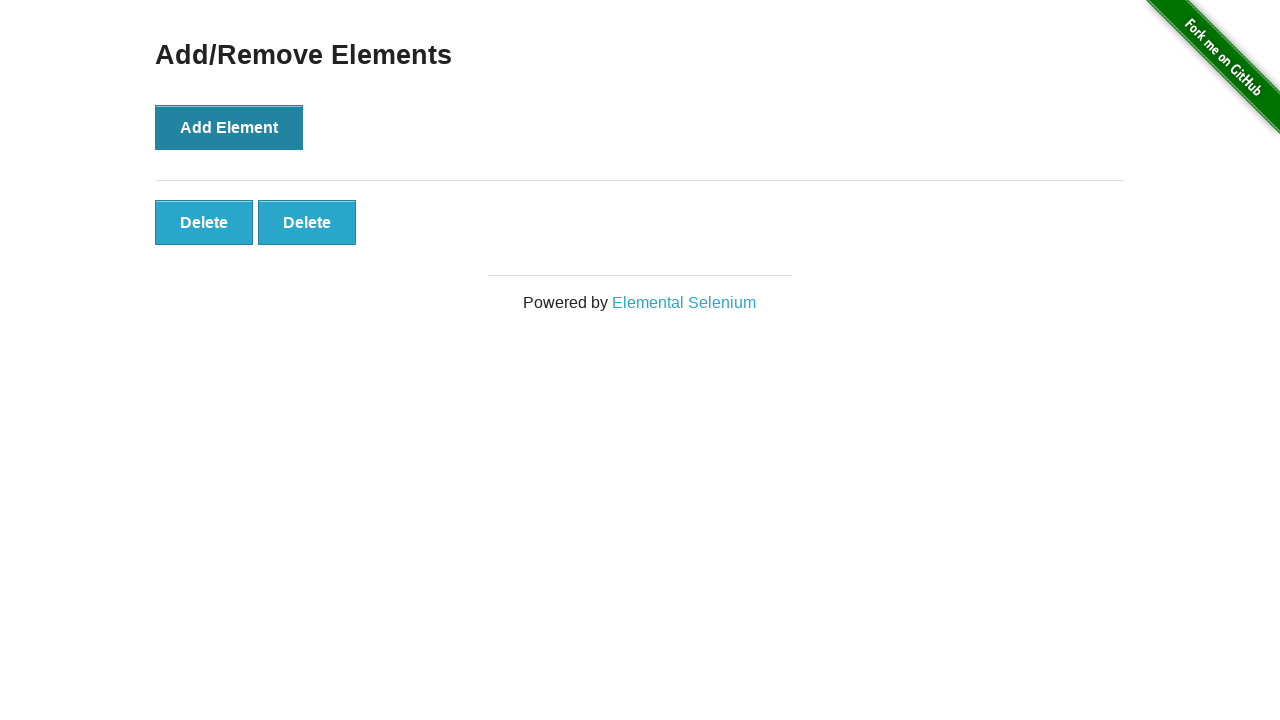

Waited for element to be added (iteration 2/5)
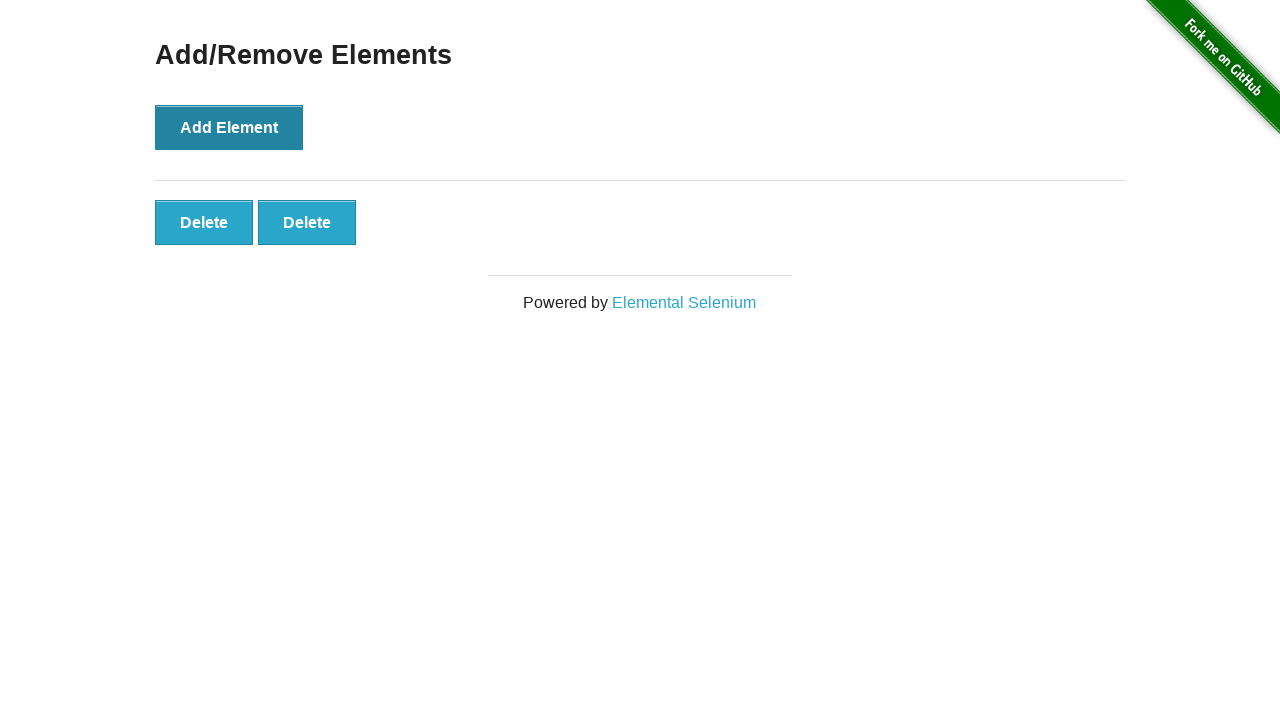

Clicked 'Add Element' button (click 3/5) at (229, 127) on xpath=//button[text()="Add Element"]
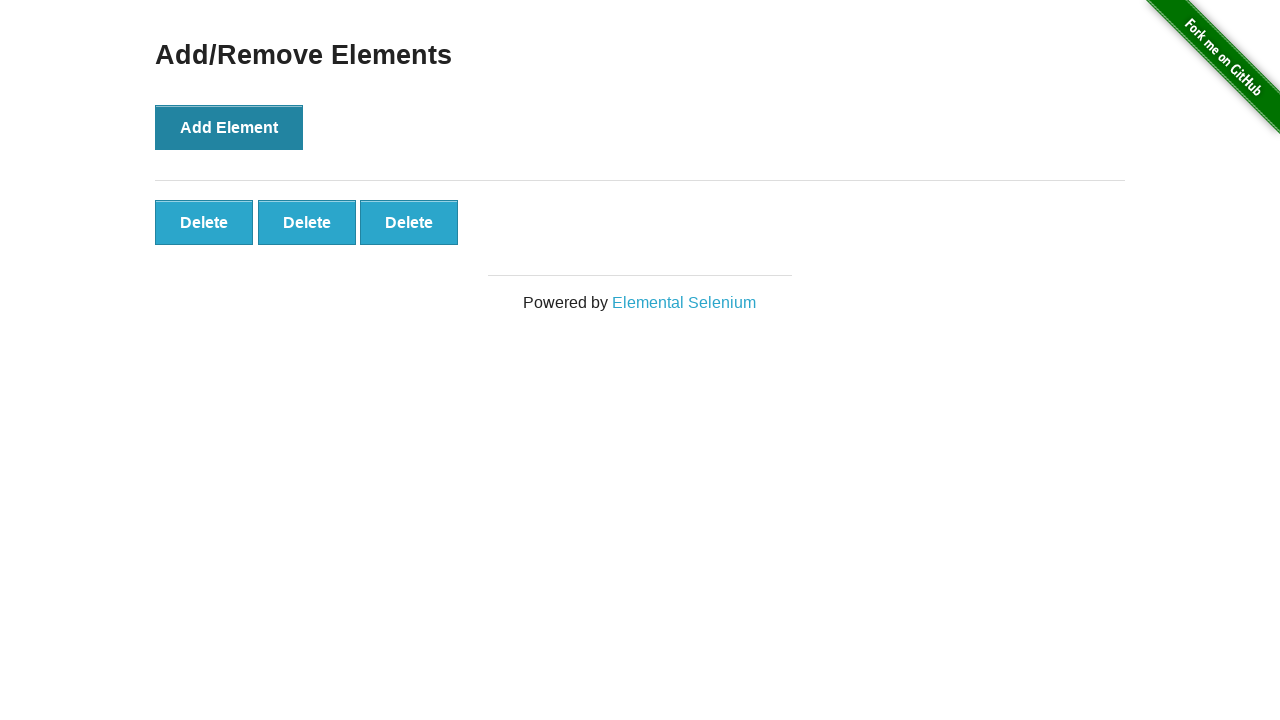

Waited for element to be added (iteration 3/5)
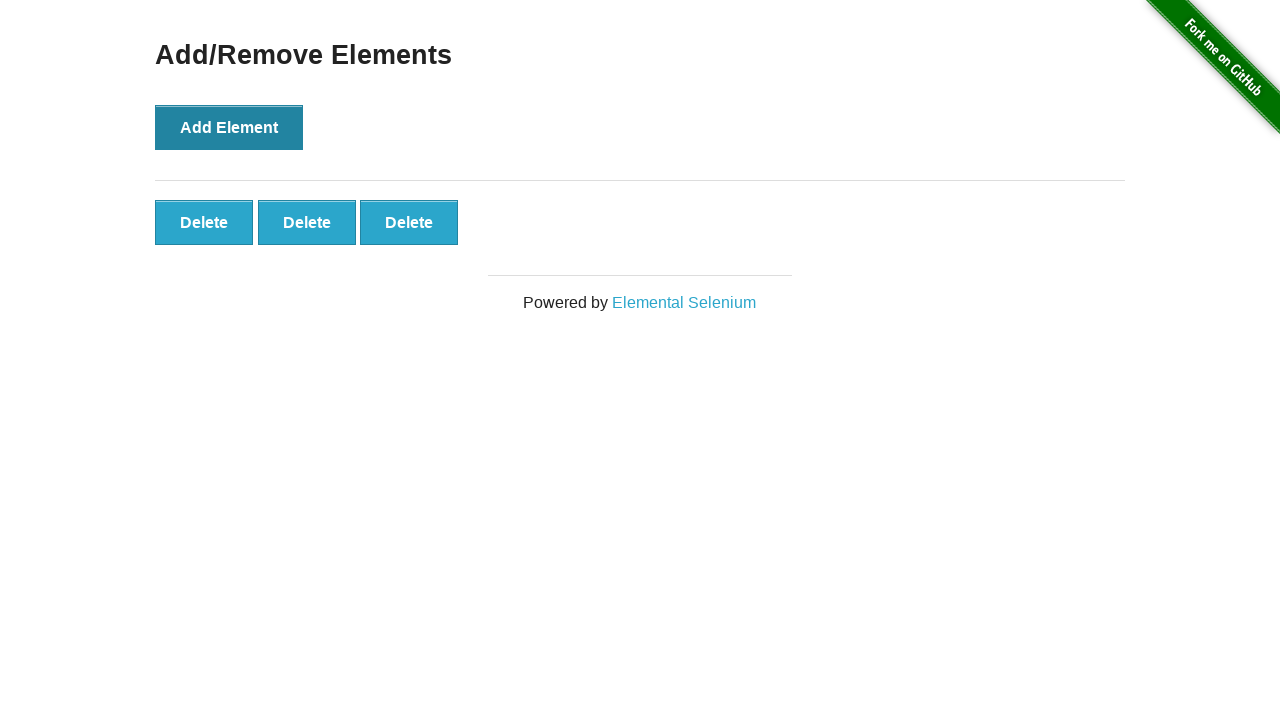

Clicked 'Add Element' button (click 4/5) at (229, 127) on xpath=//button[text()="Add Element"]
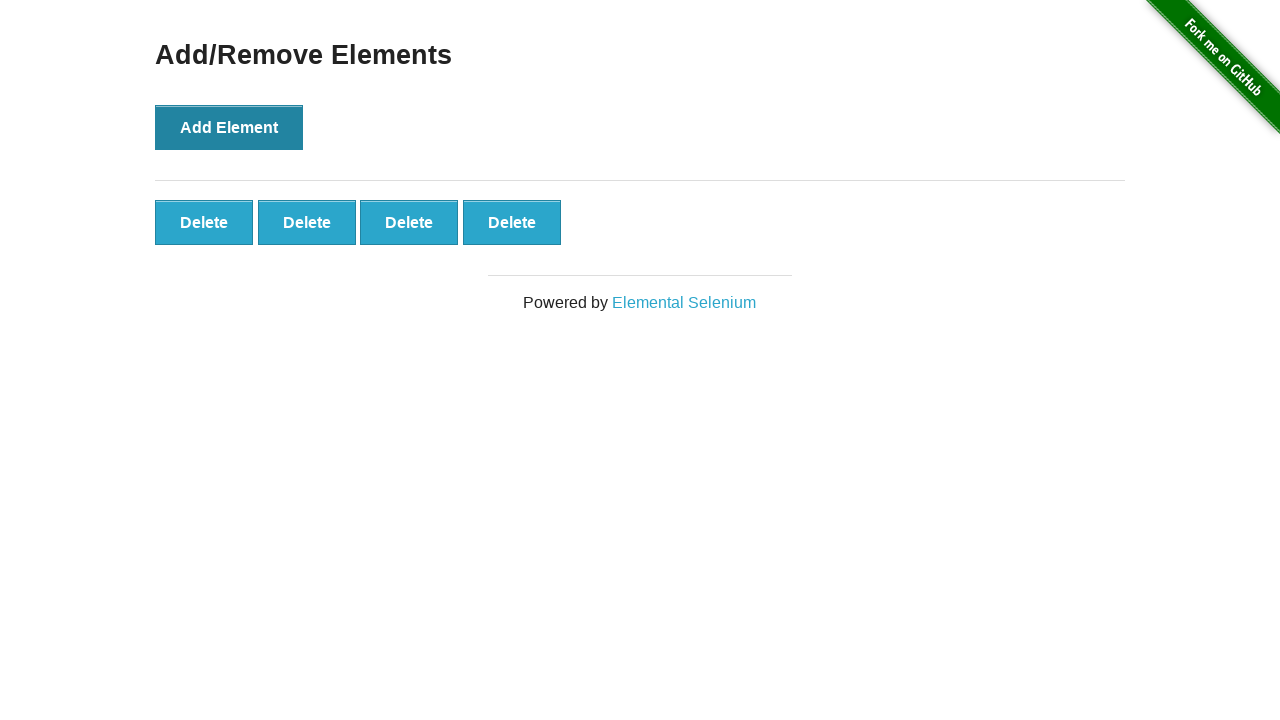

Waited for element to be added (iteration 4/5)
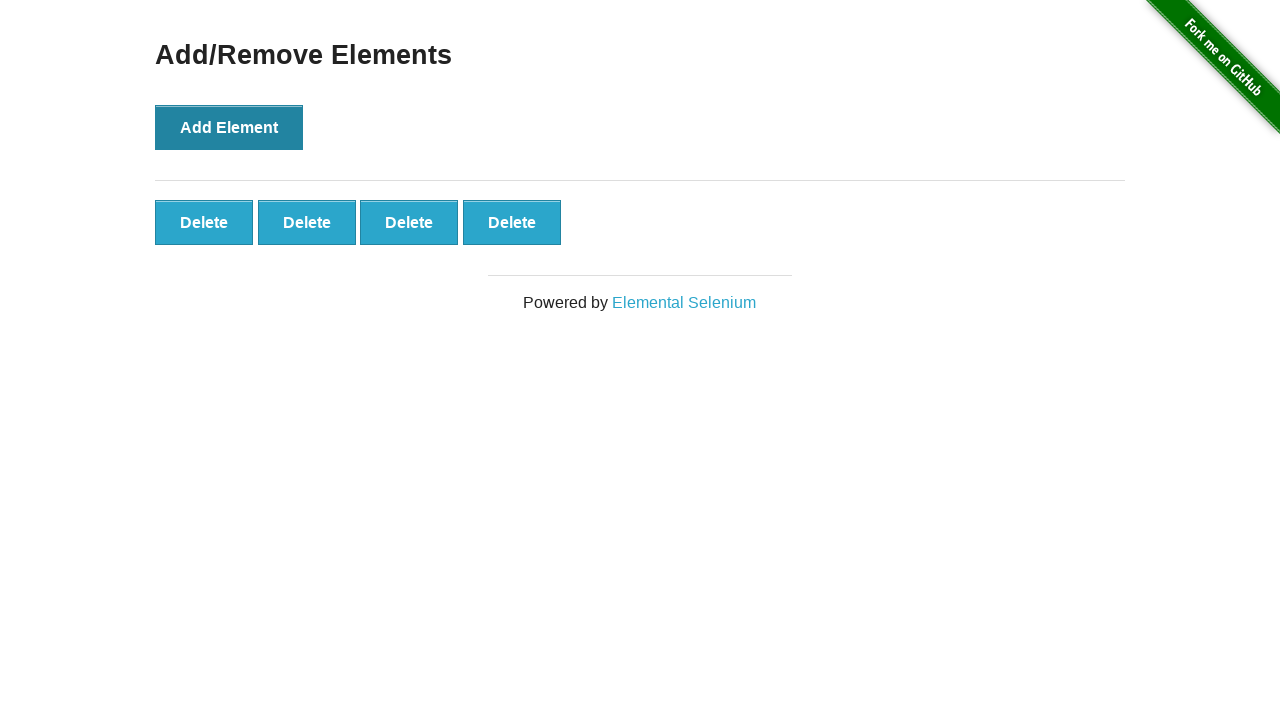

Clicked 'Add Element' button (click 5/5) at (229, 127) on xpath=//button[text()="Add Element"]
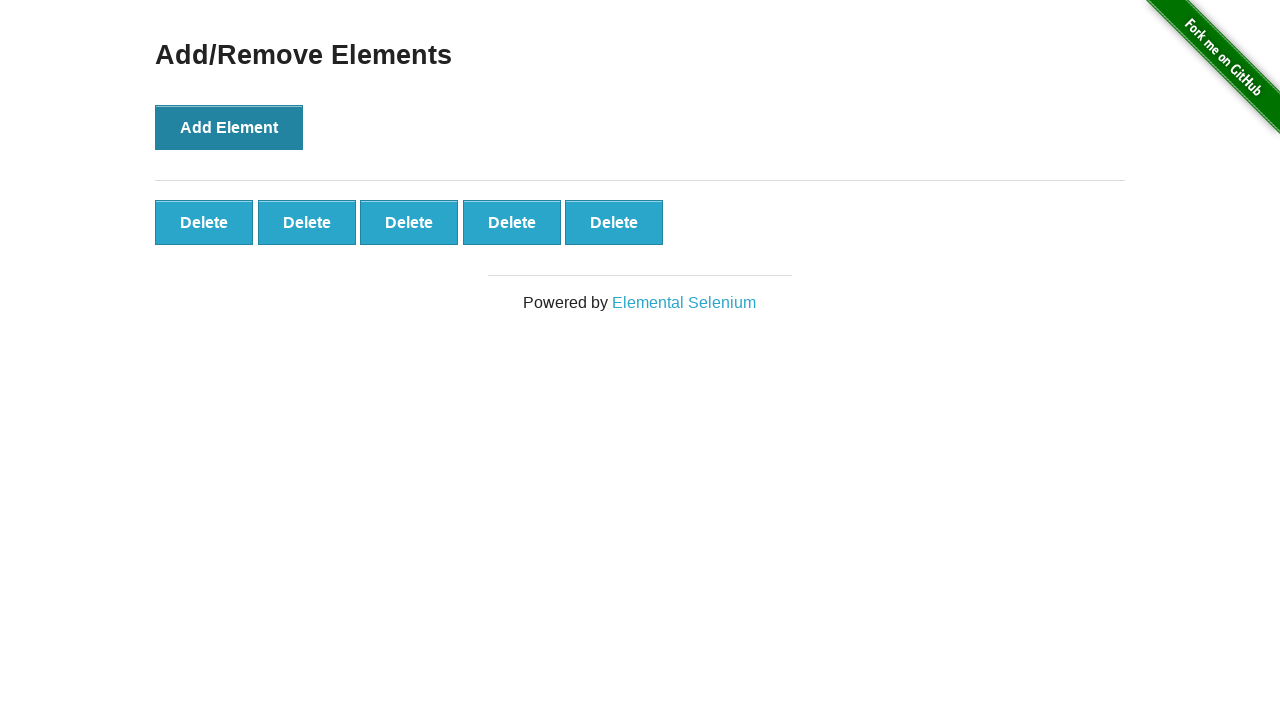

Waited for element to be added (iteration 5/5)
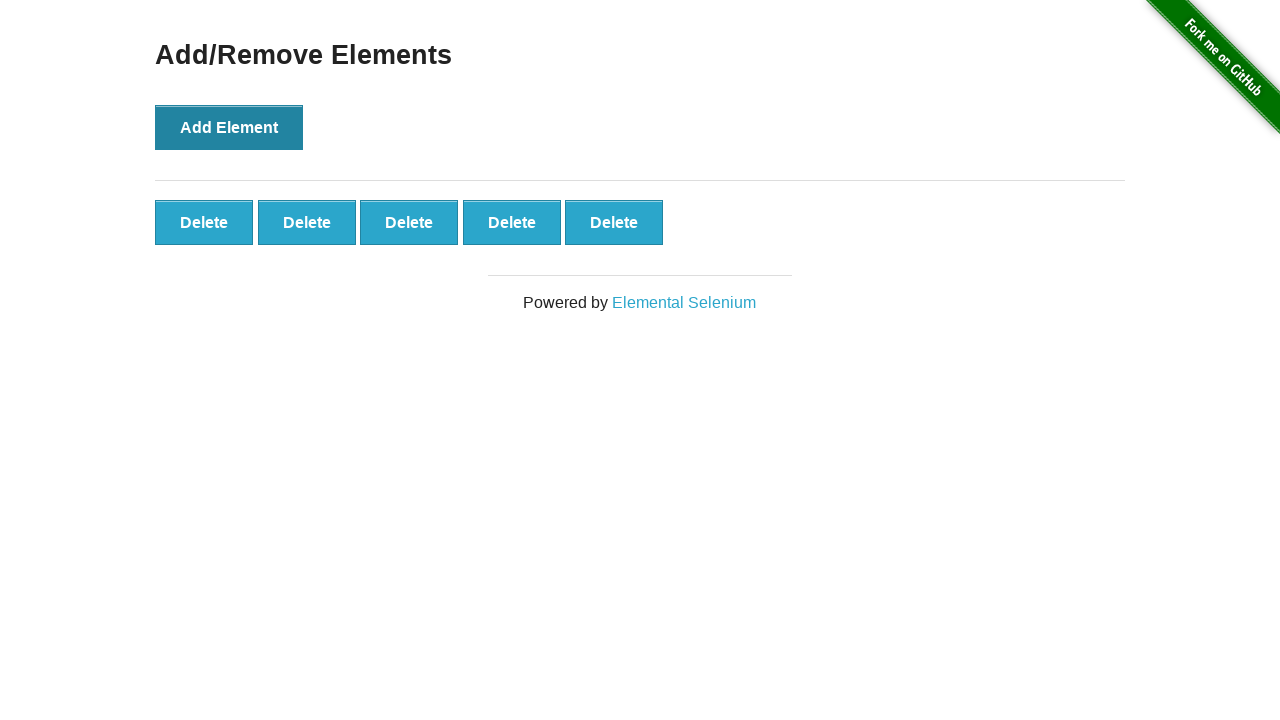

First Delete button became visible
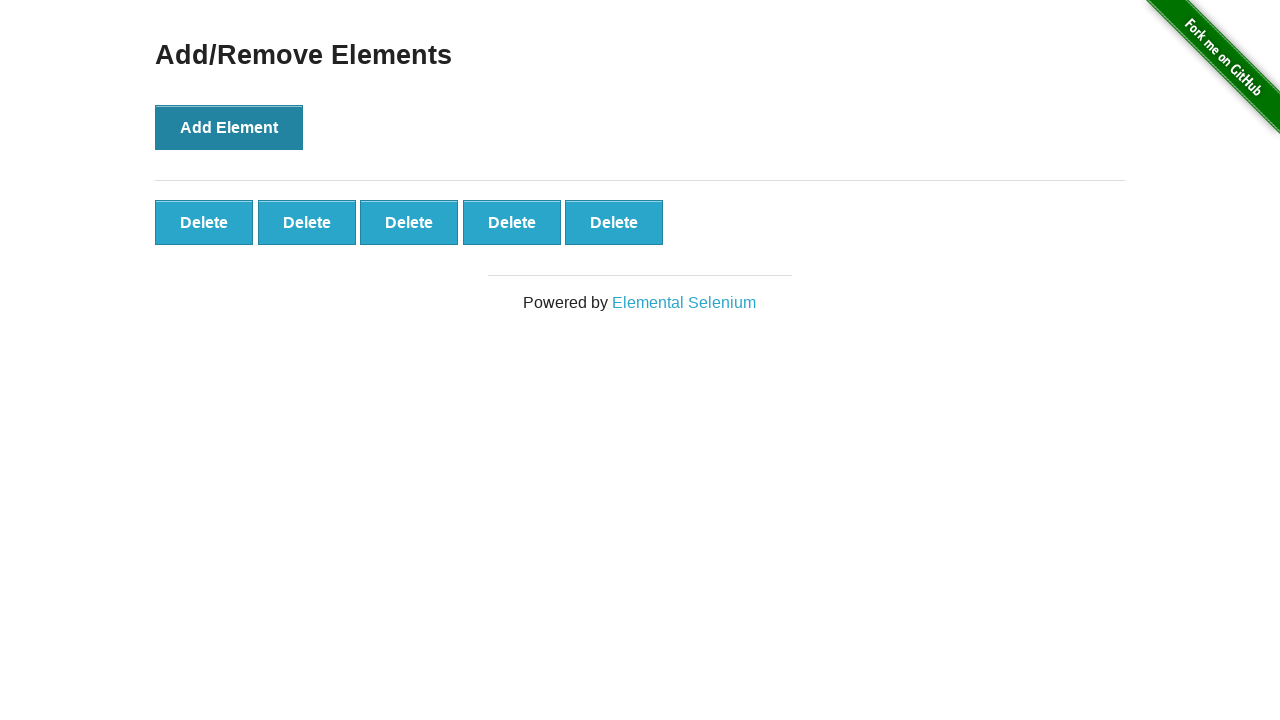

Verified 5 Delete buttons were created
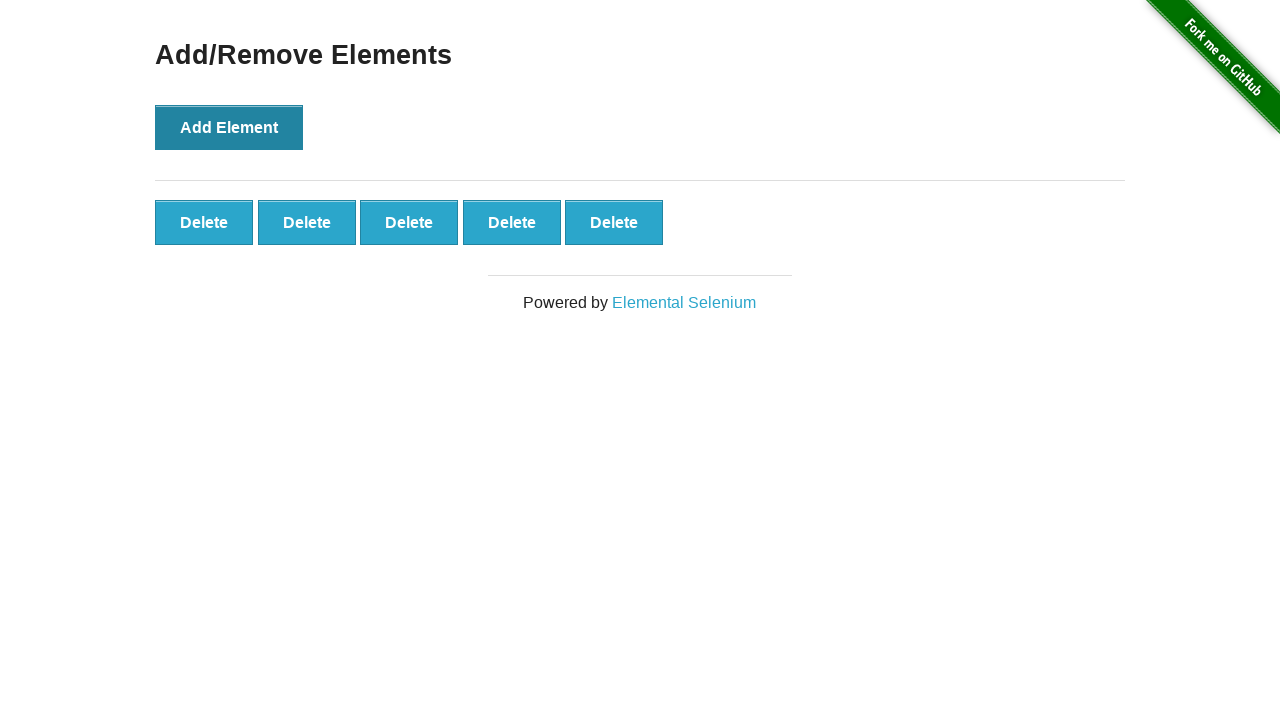

Clicked first Delete button to test removal at (204, 222) on xpath=//button[text()="Delete"]
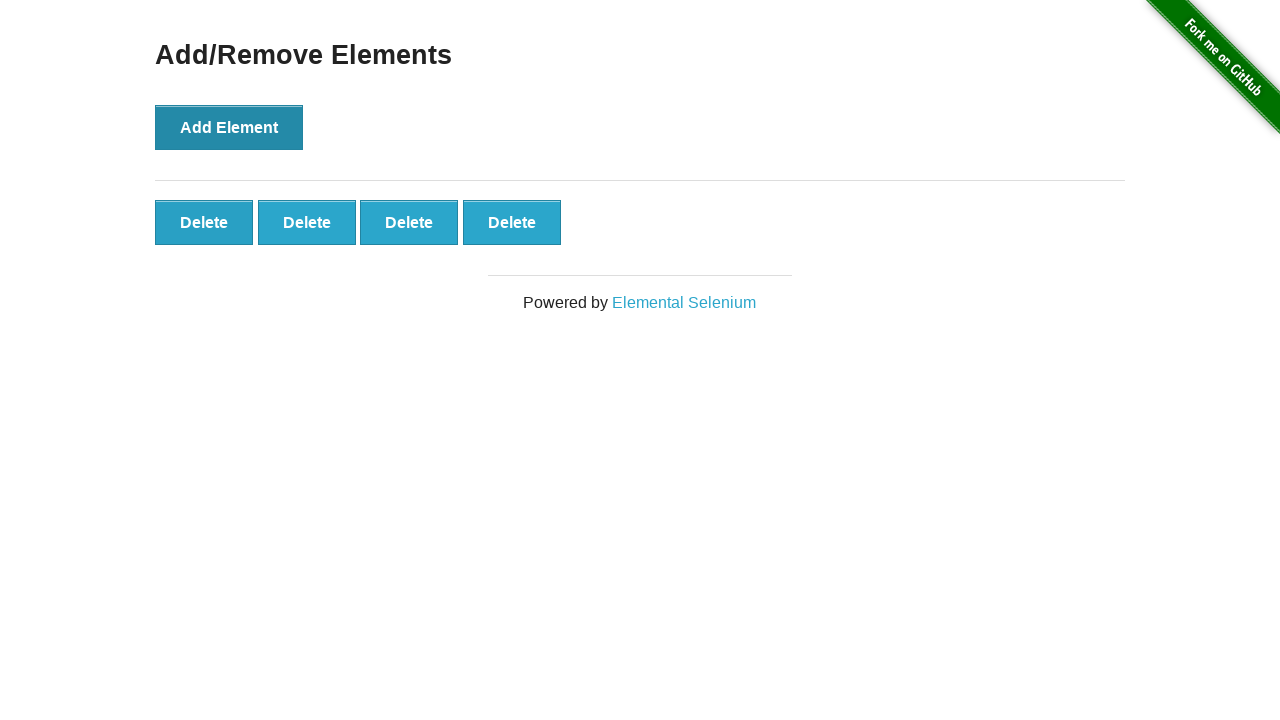

Waited for element removal to complete
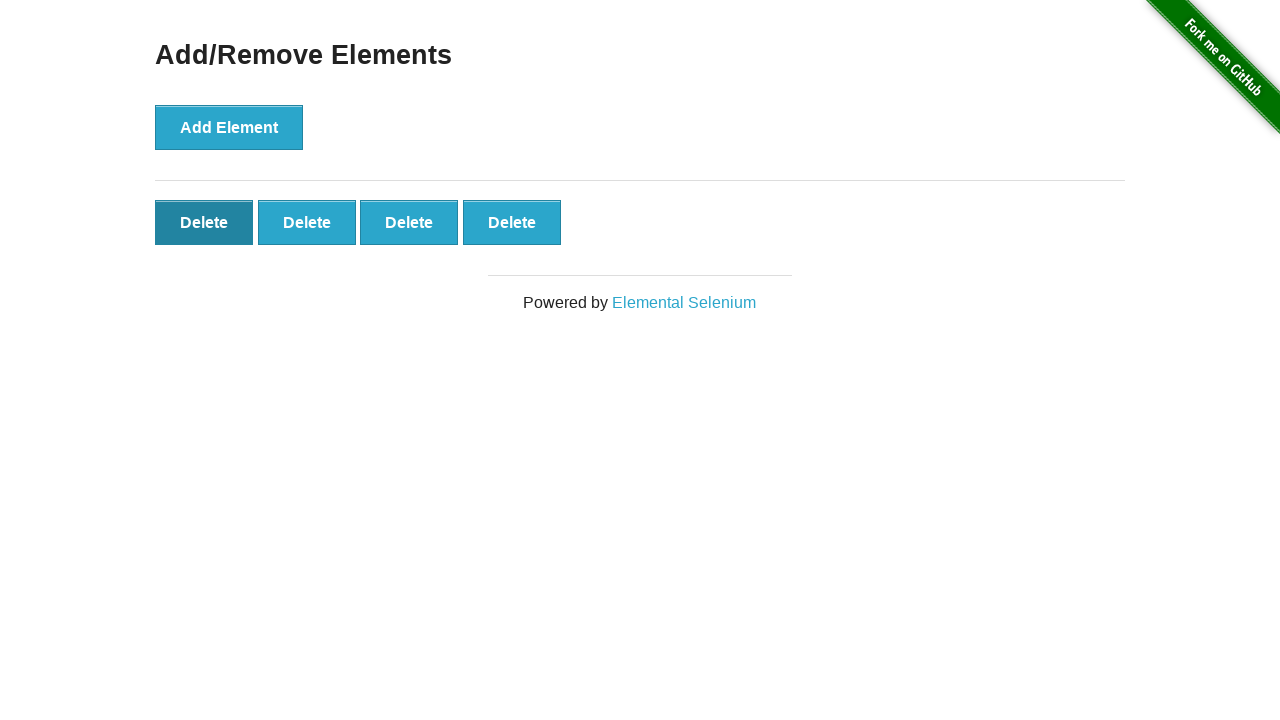

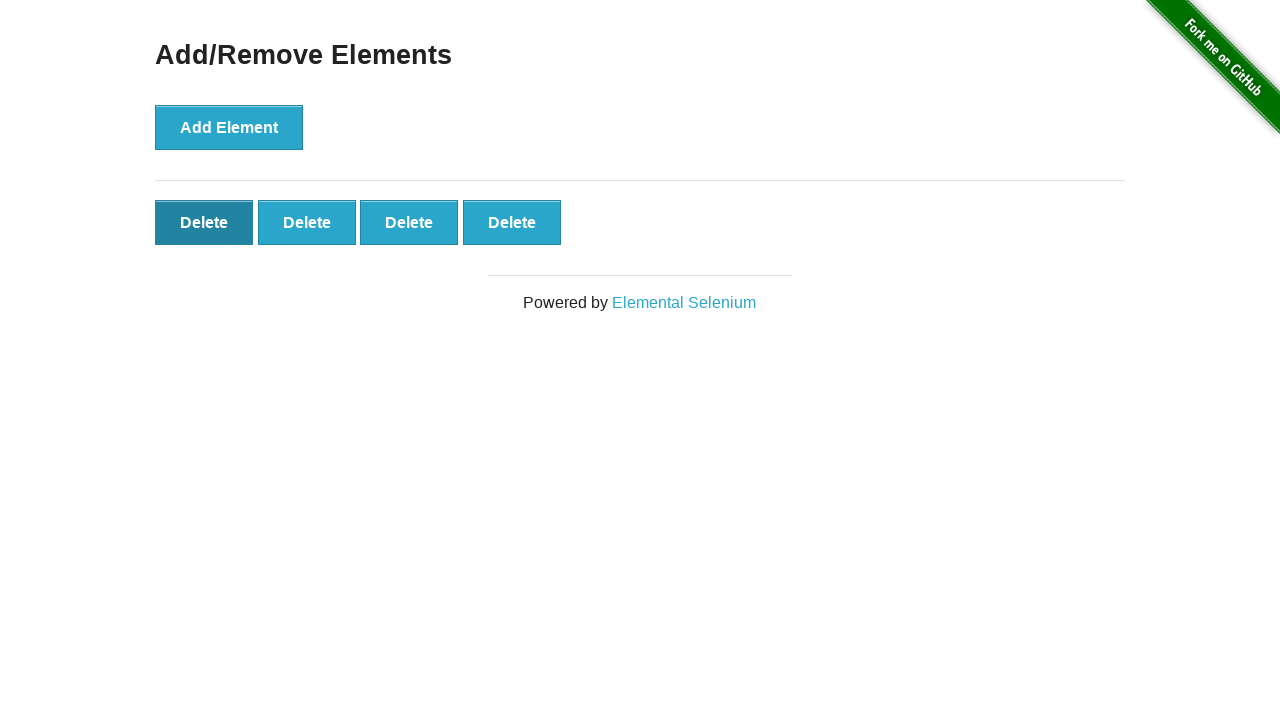